Tests dropdown selection functionality by selecting birth date (year, month, day) using different selection methods

Starting URL: https://testcenter.techproeducation.com/index.php?page=dropdown

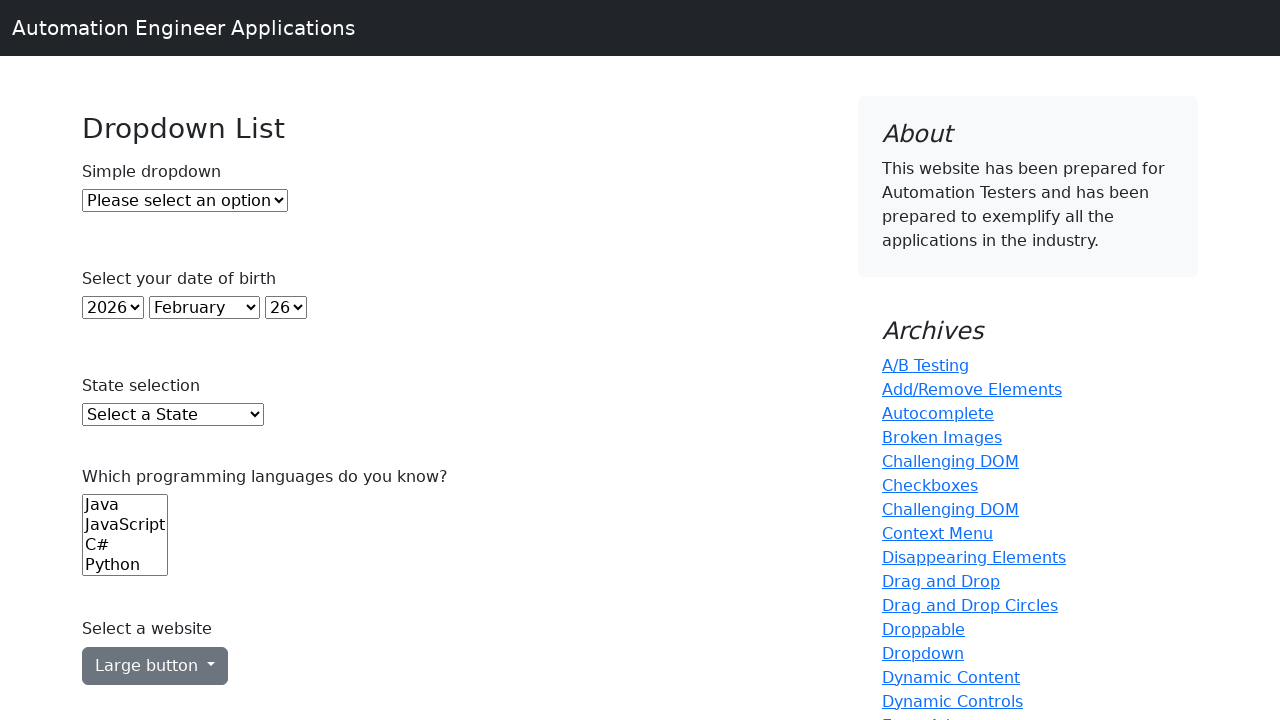

Navigated to dropdown test page
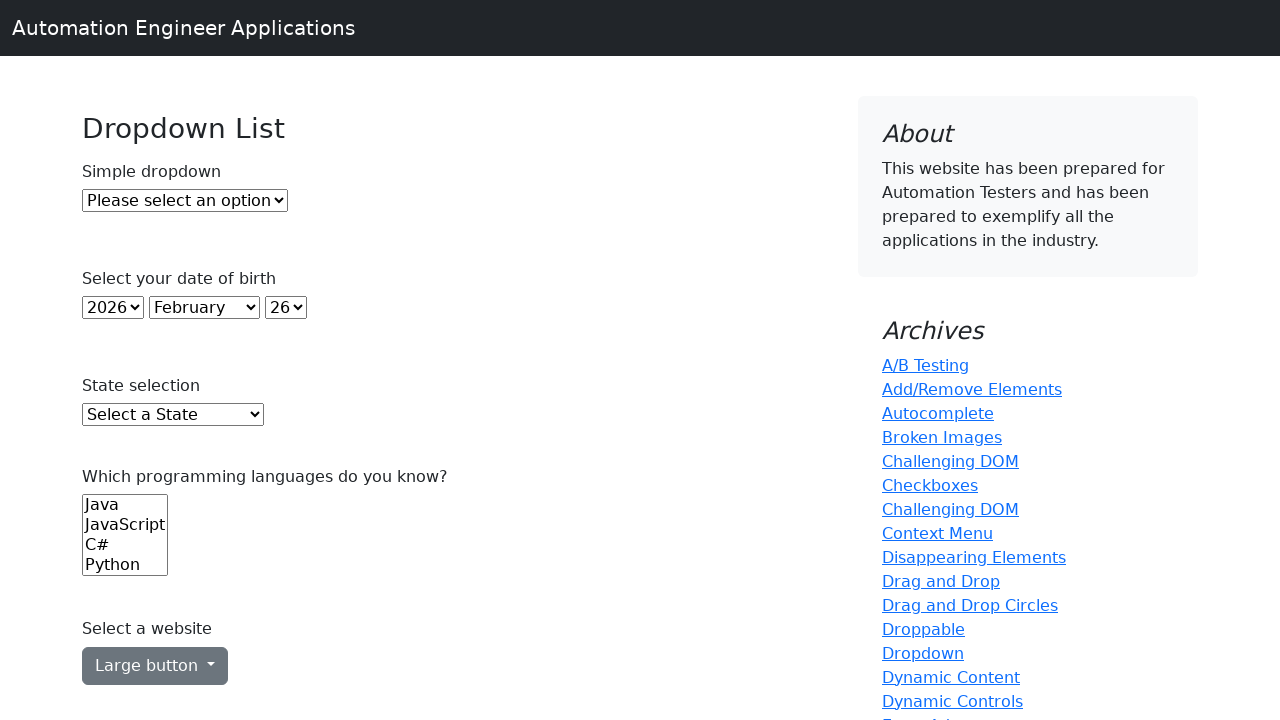

Located year dropdown element
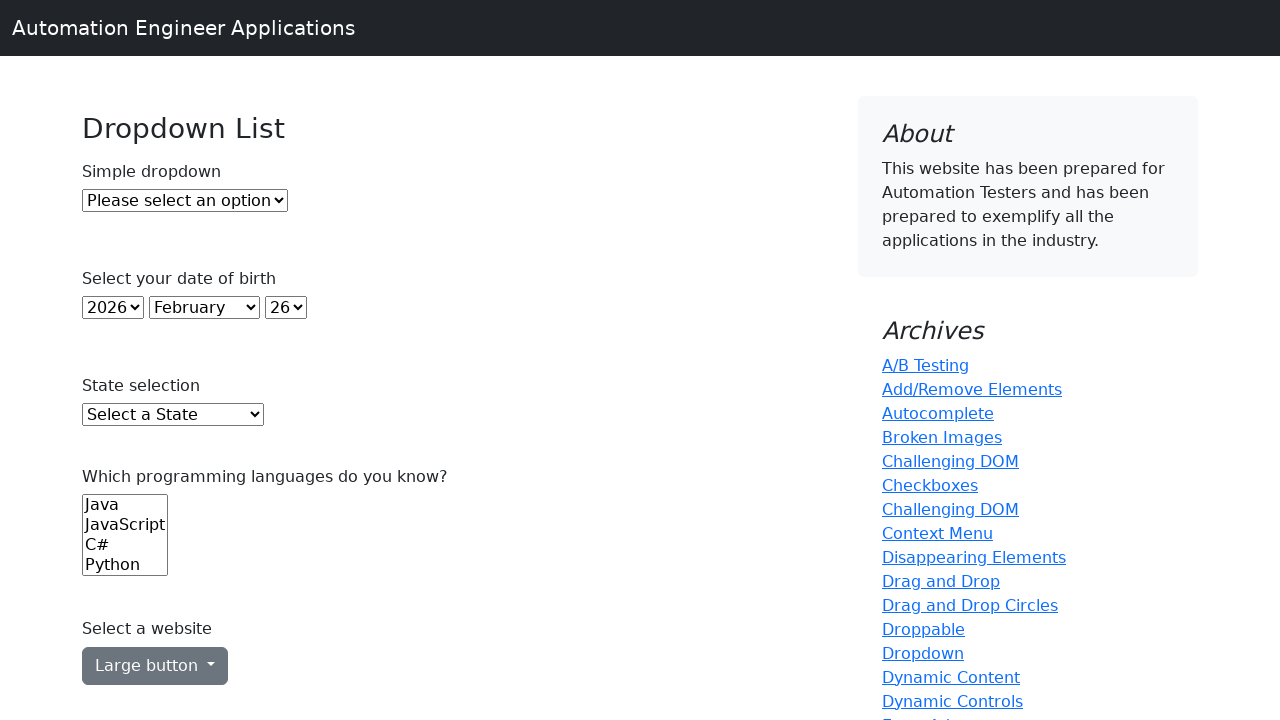

Selected year 2000 by index 23 from year dropdown on #year
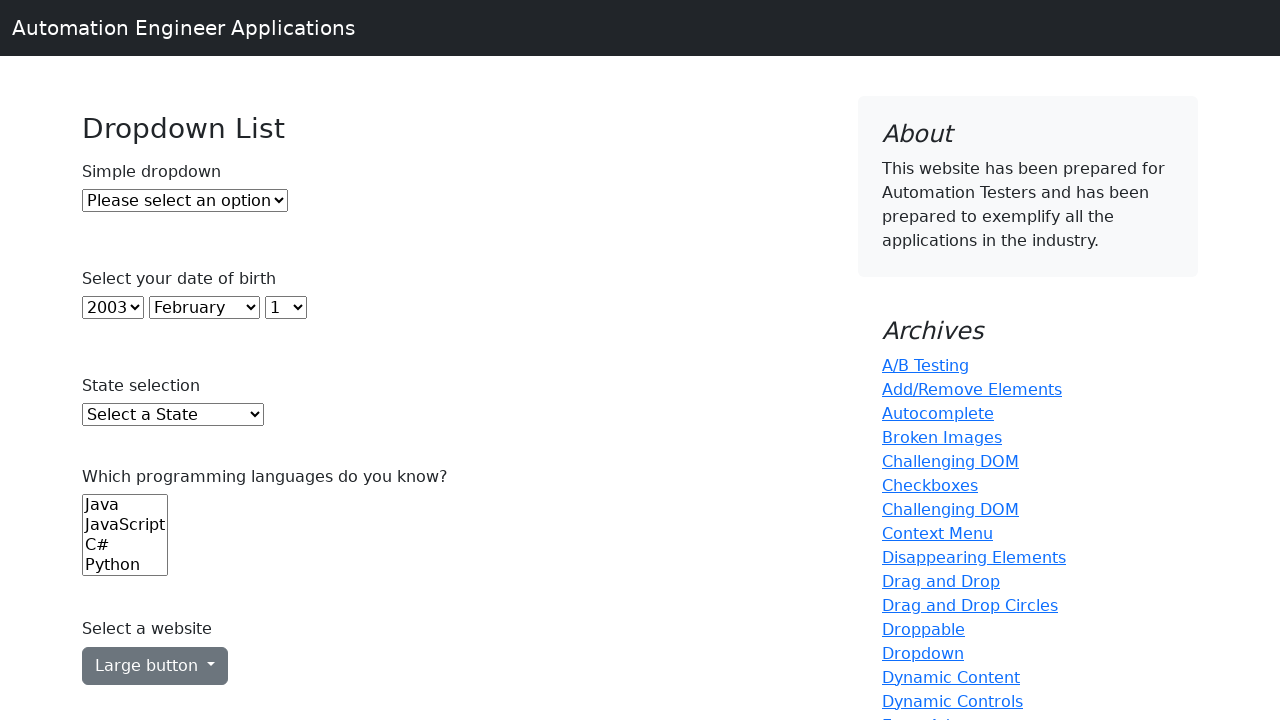

Located month dropdown element
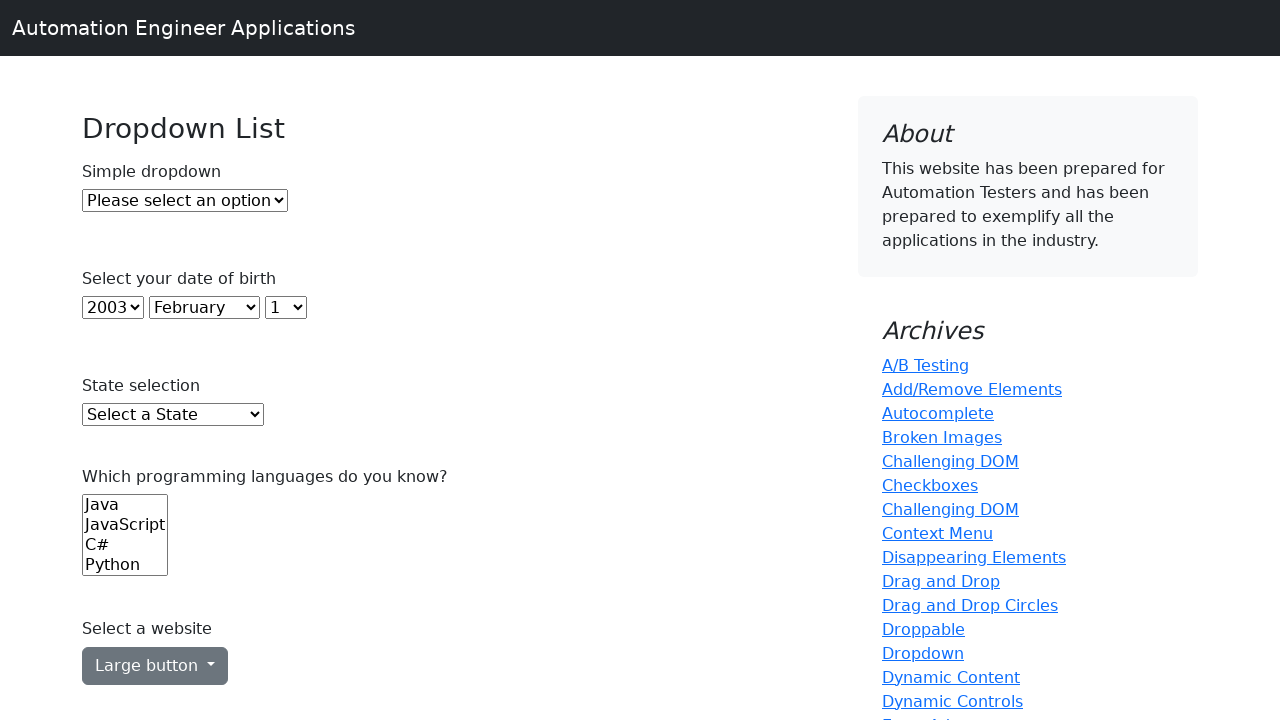

Selected January by value '0' from month dropdown on #month
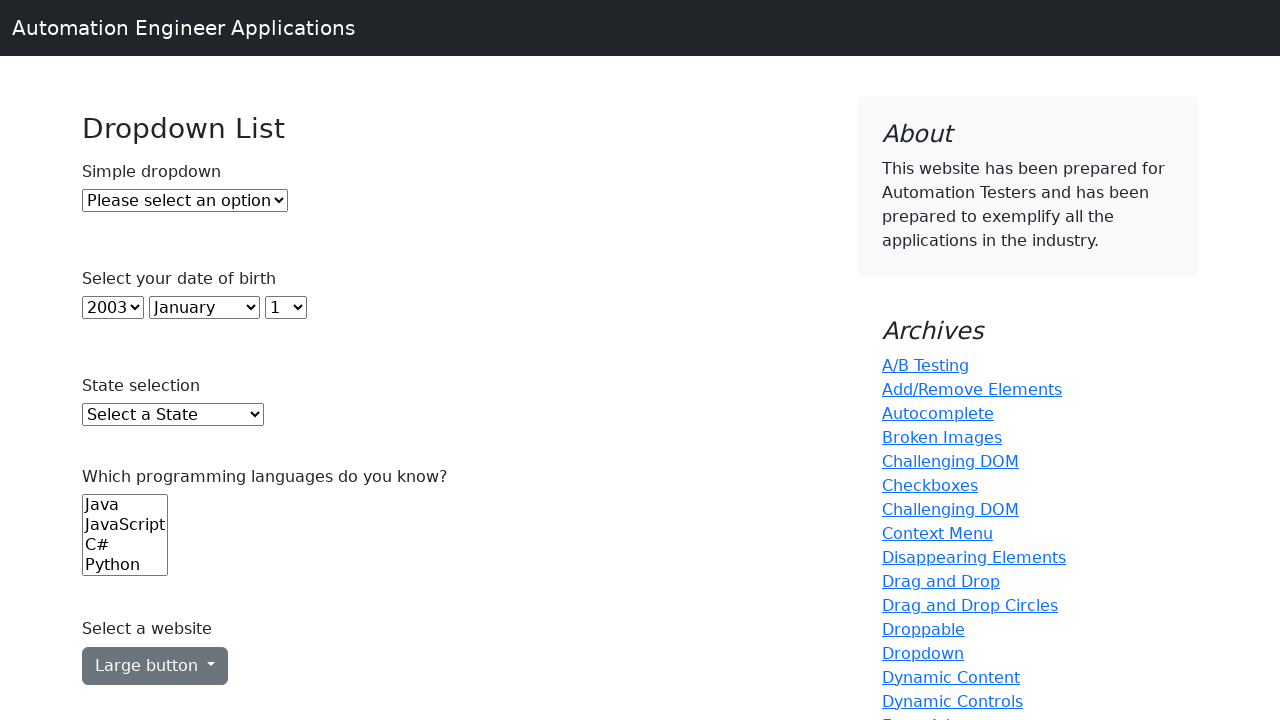

Located day dropdown element
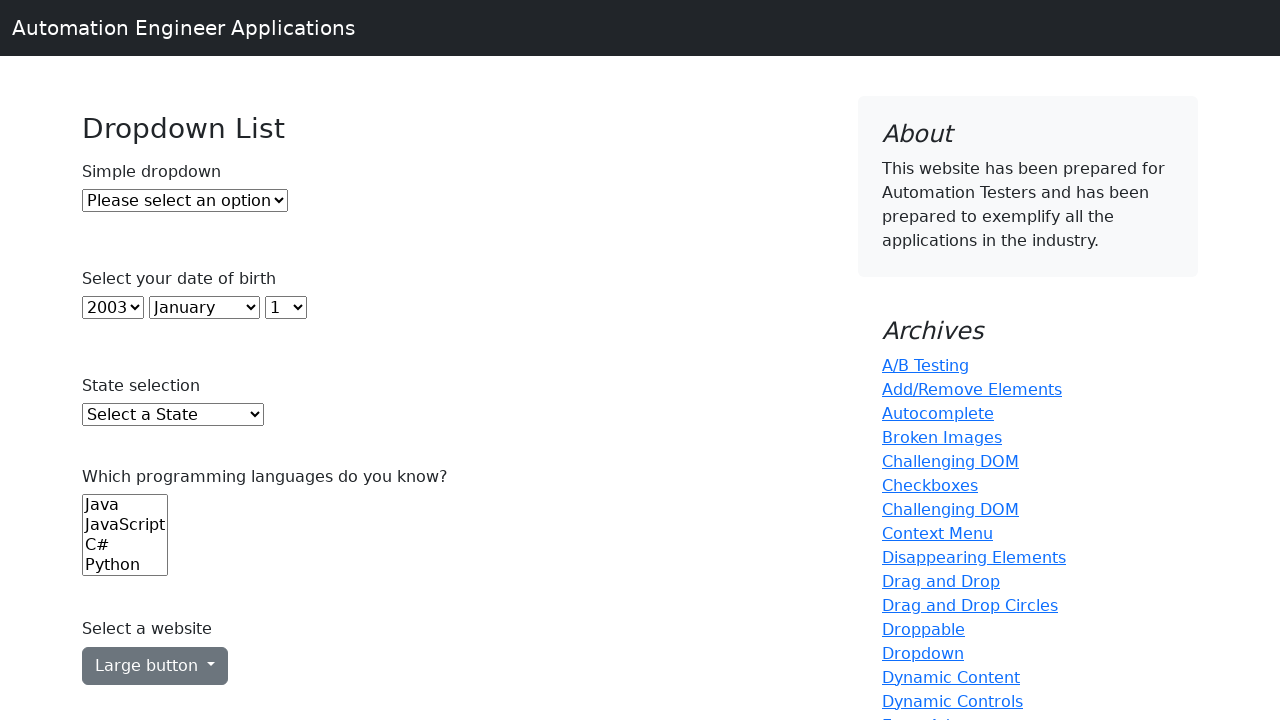

Selected day 10 by visible text from day dropdown on #day
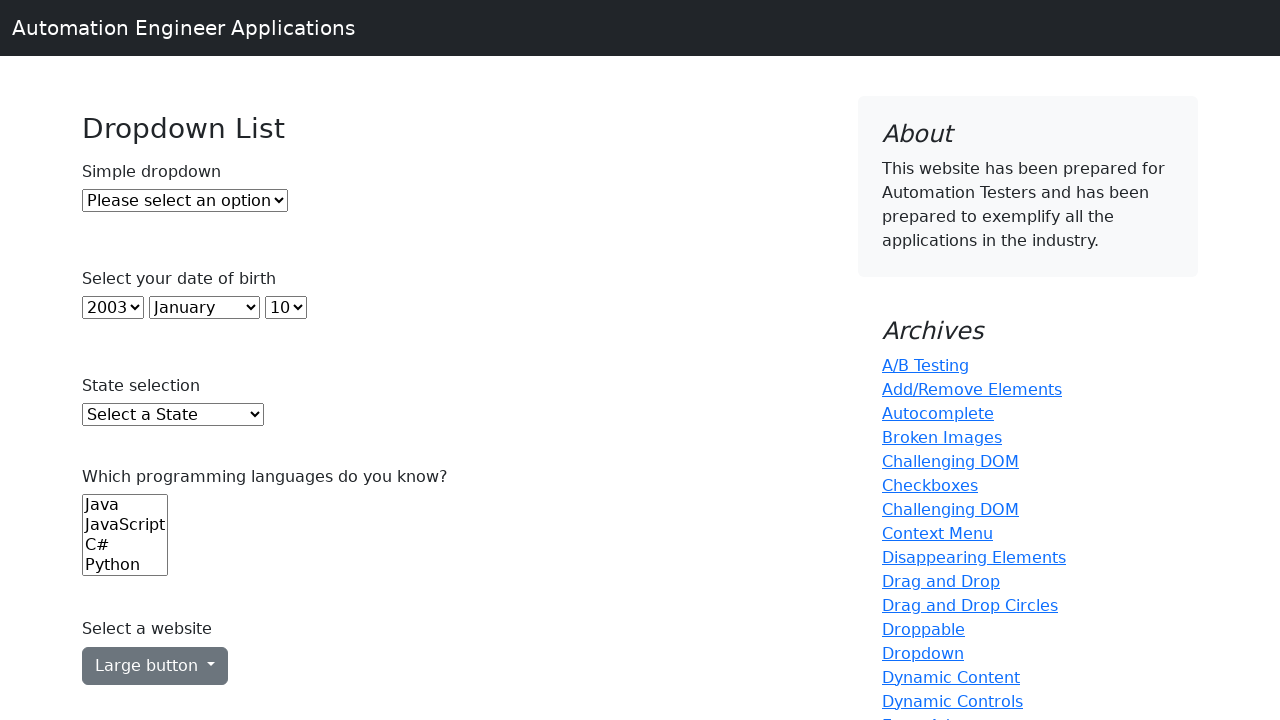

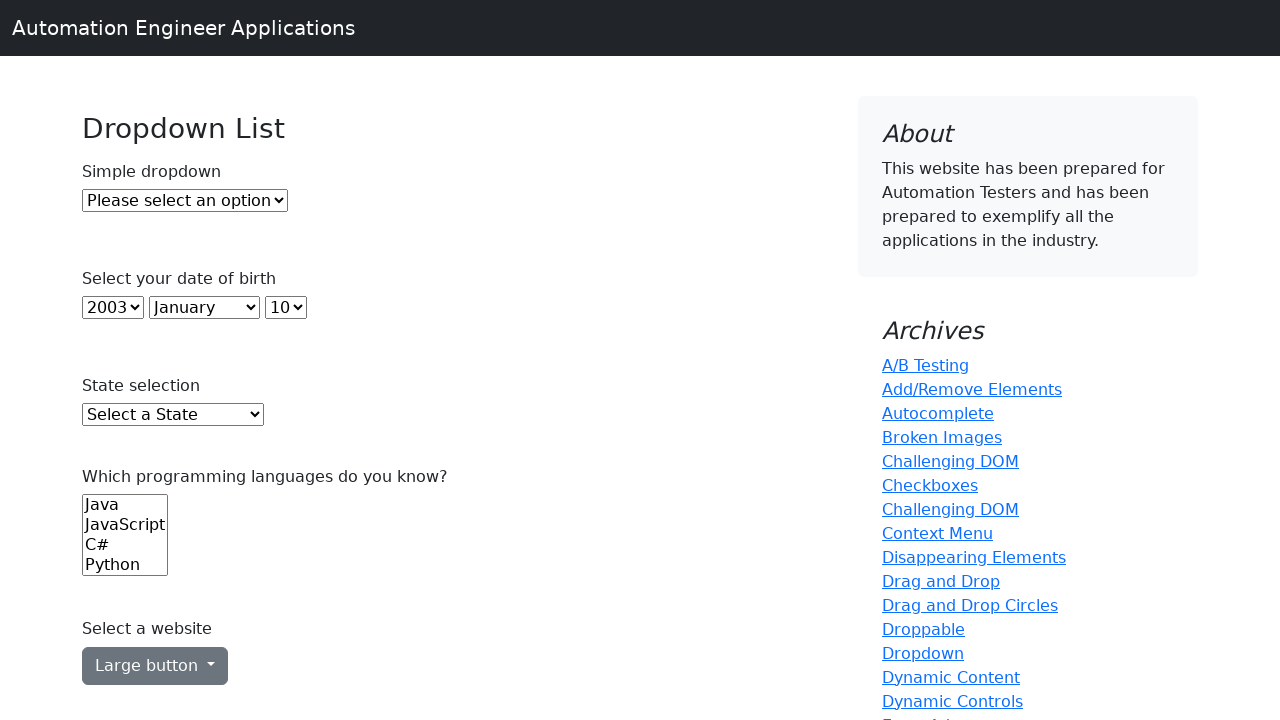